Opens YouTube homepage and maximizes the browser window. This is a basic navigation test that verifies the page loads successfully.

Starting URL: https://www.youtube.com/

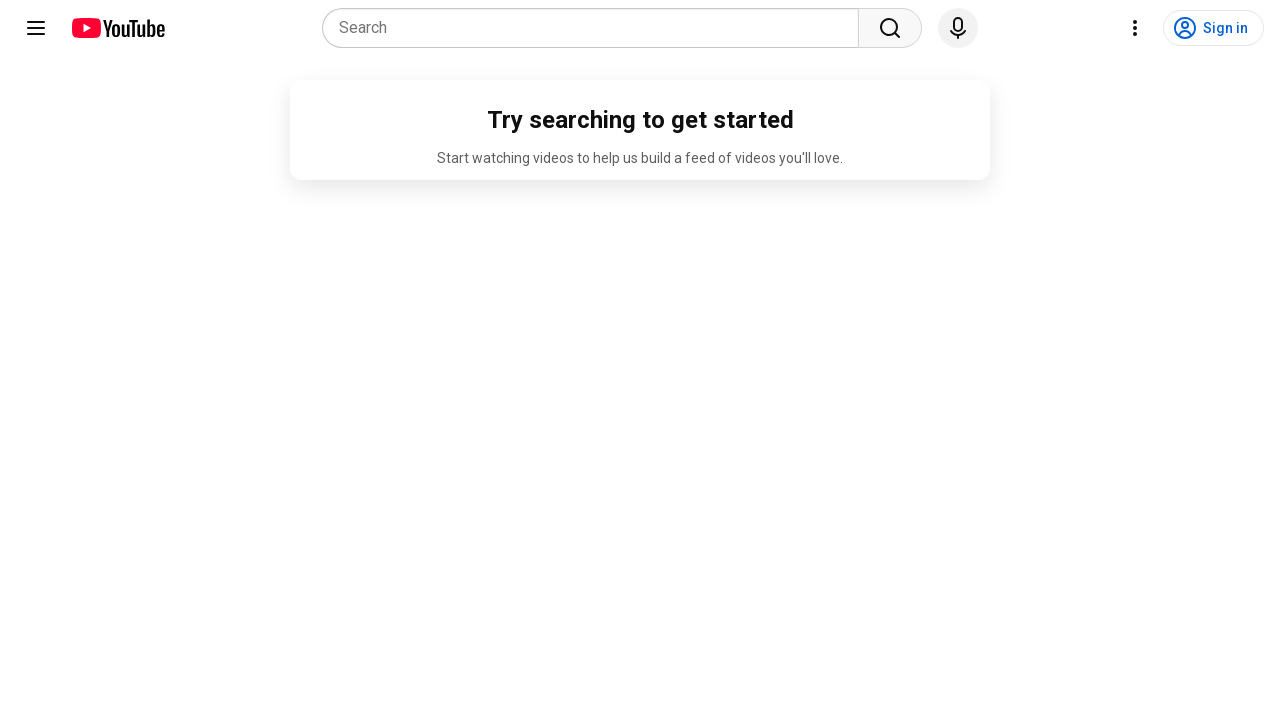

Navigated to YouTube homepage
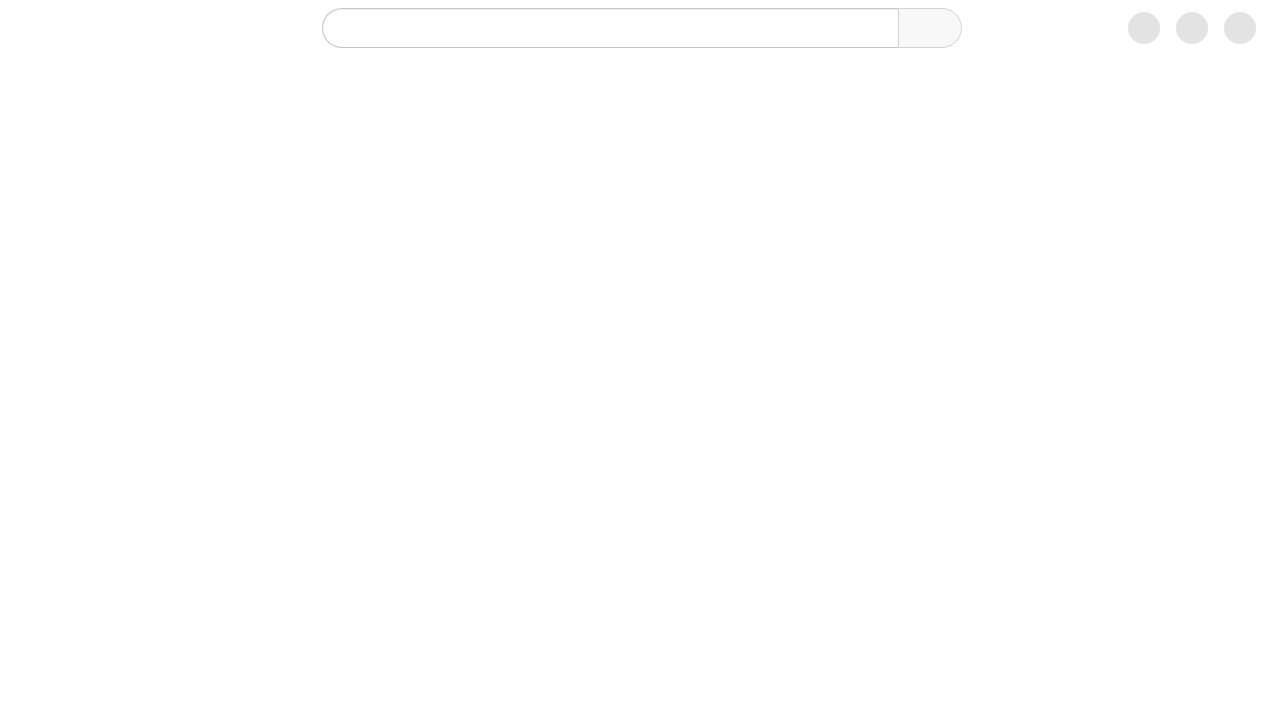

Maximized browser window to 1920x1080
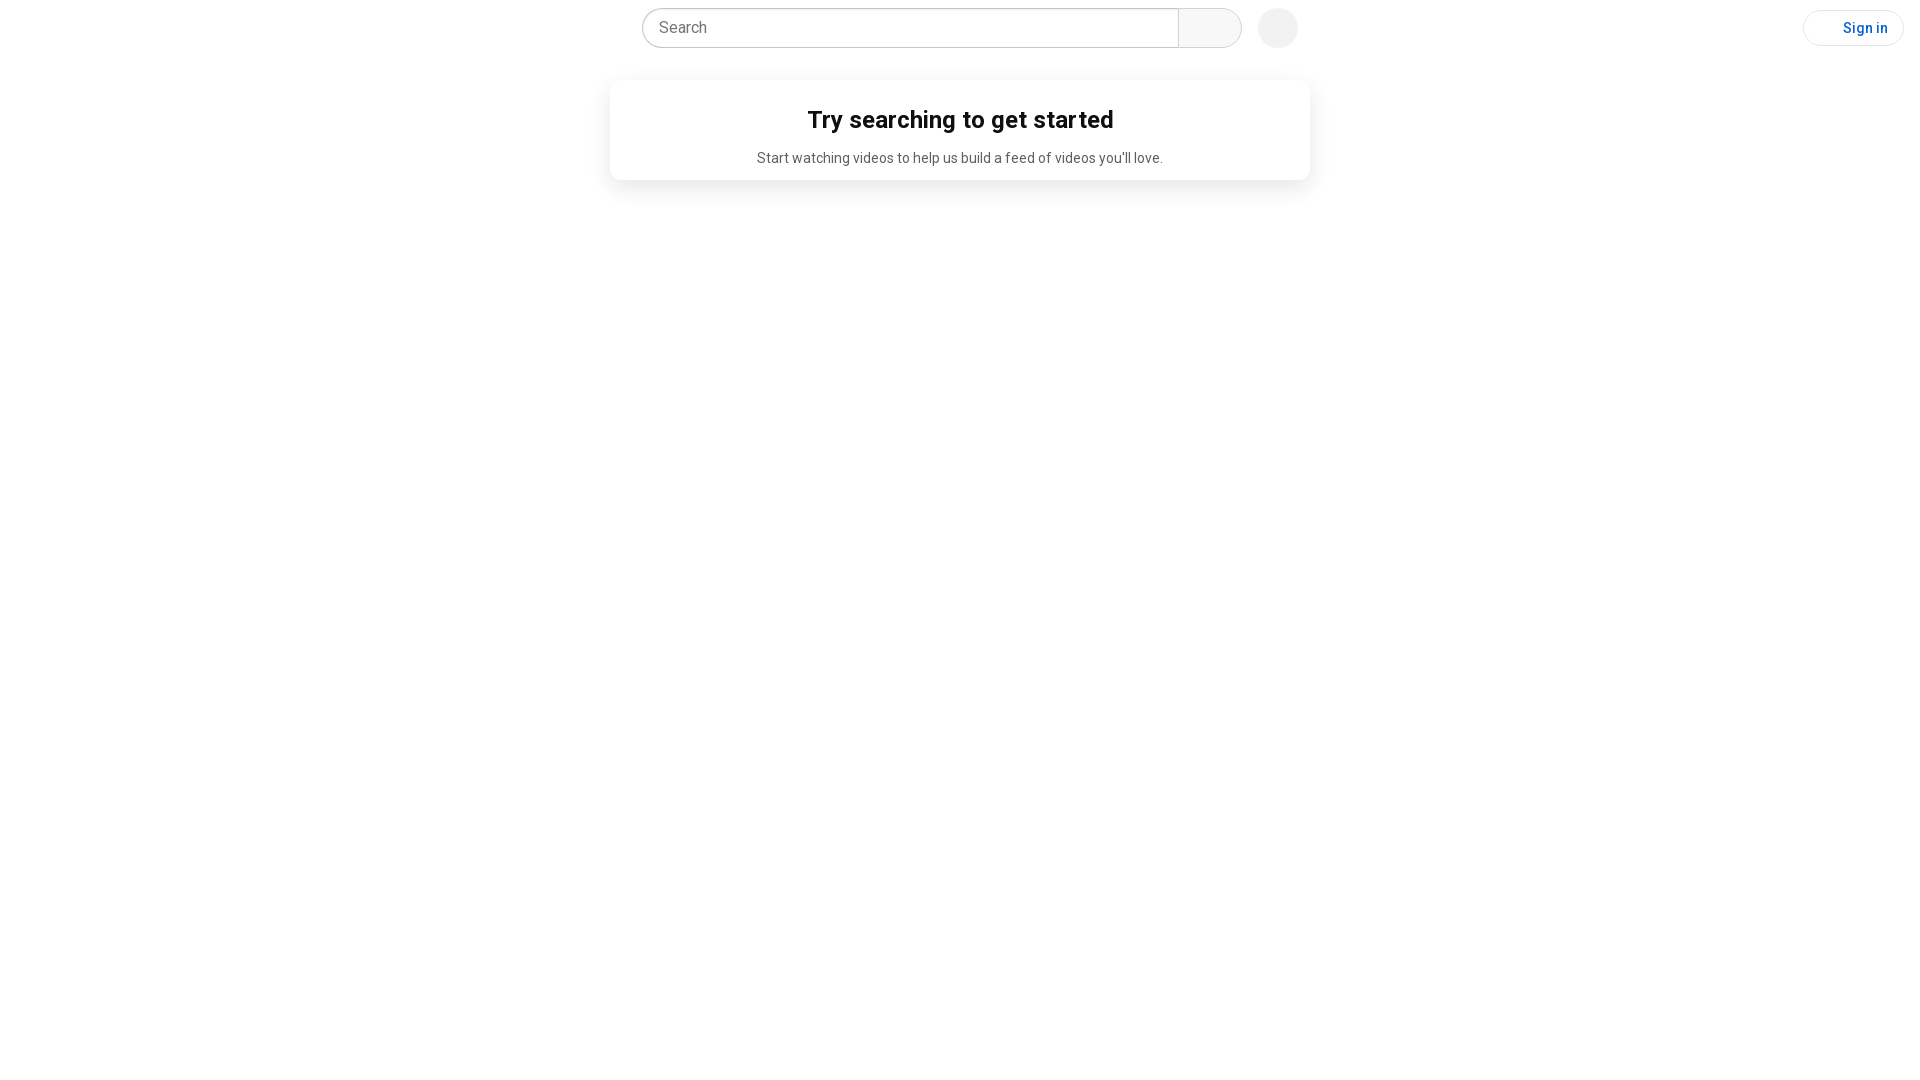

Page fully loaded (domcontentloaded state reached)
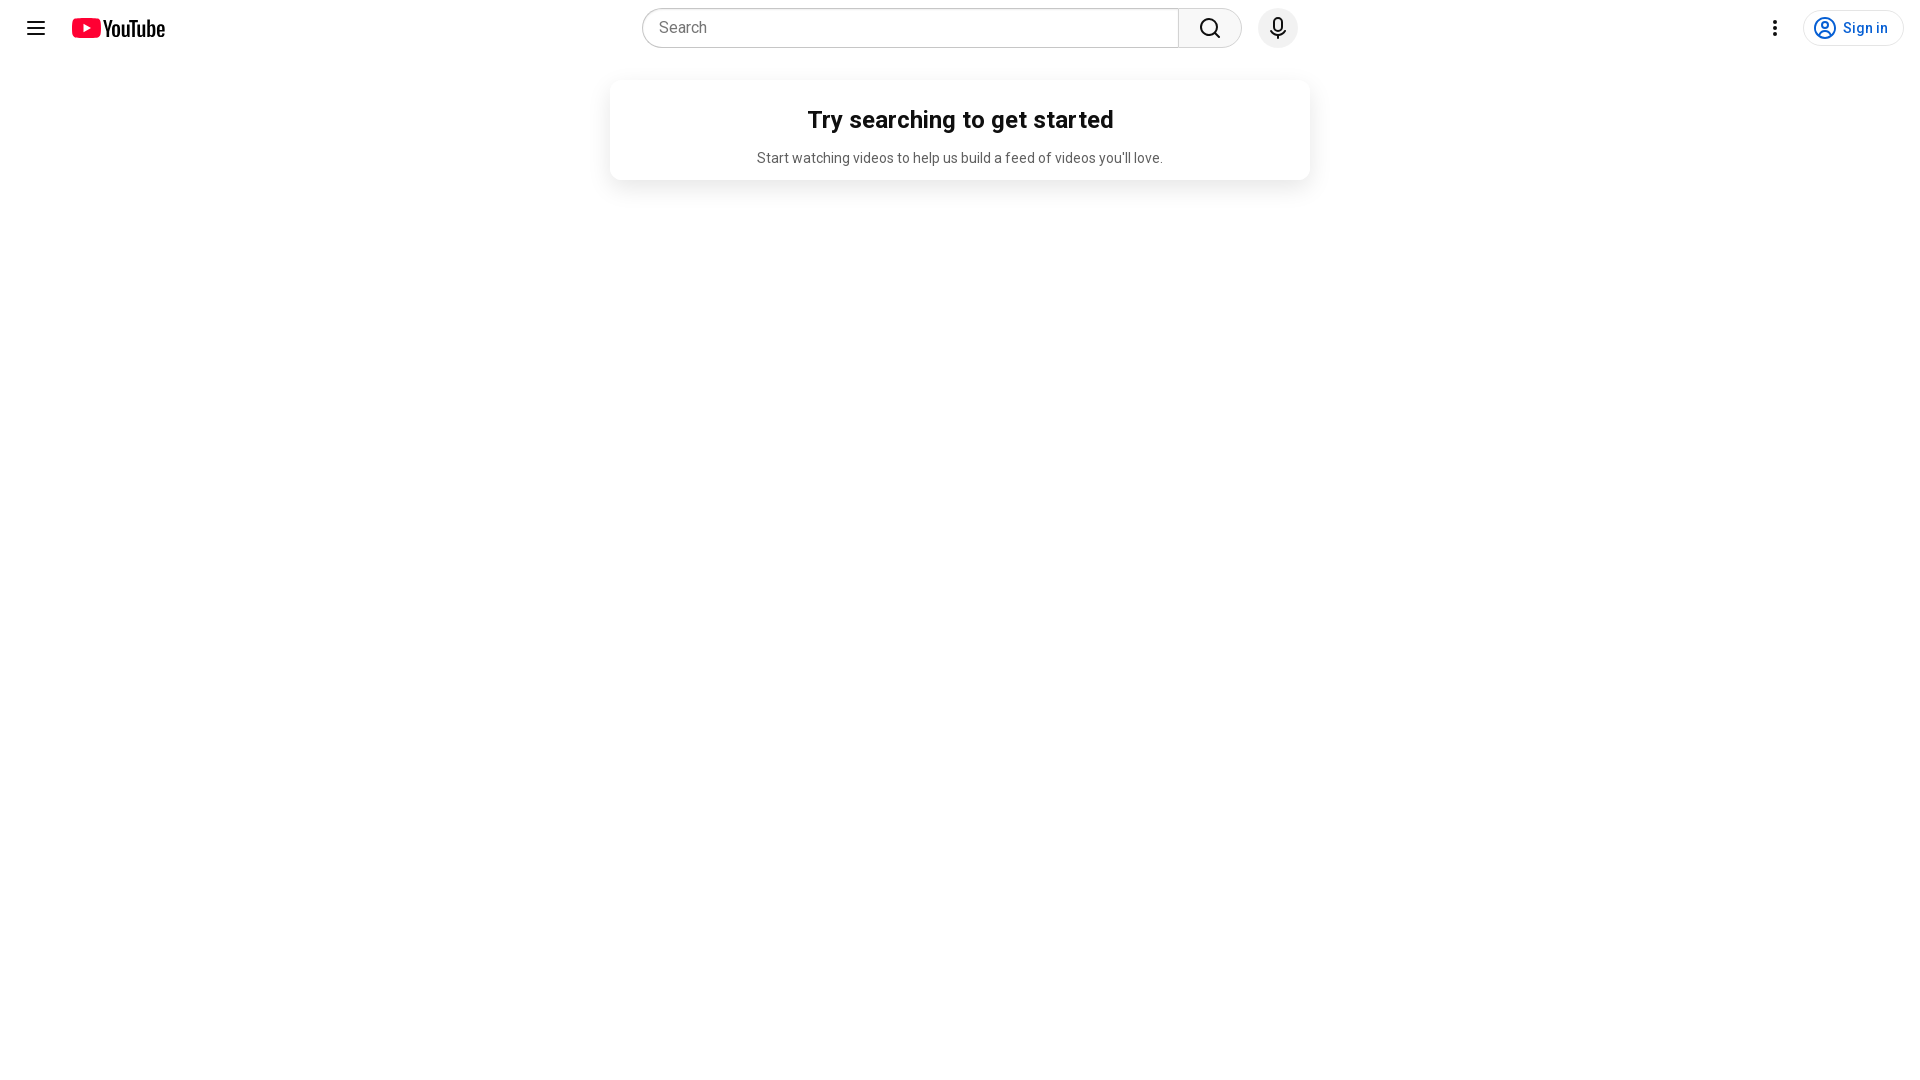

YouTube page verified - main content element found
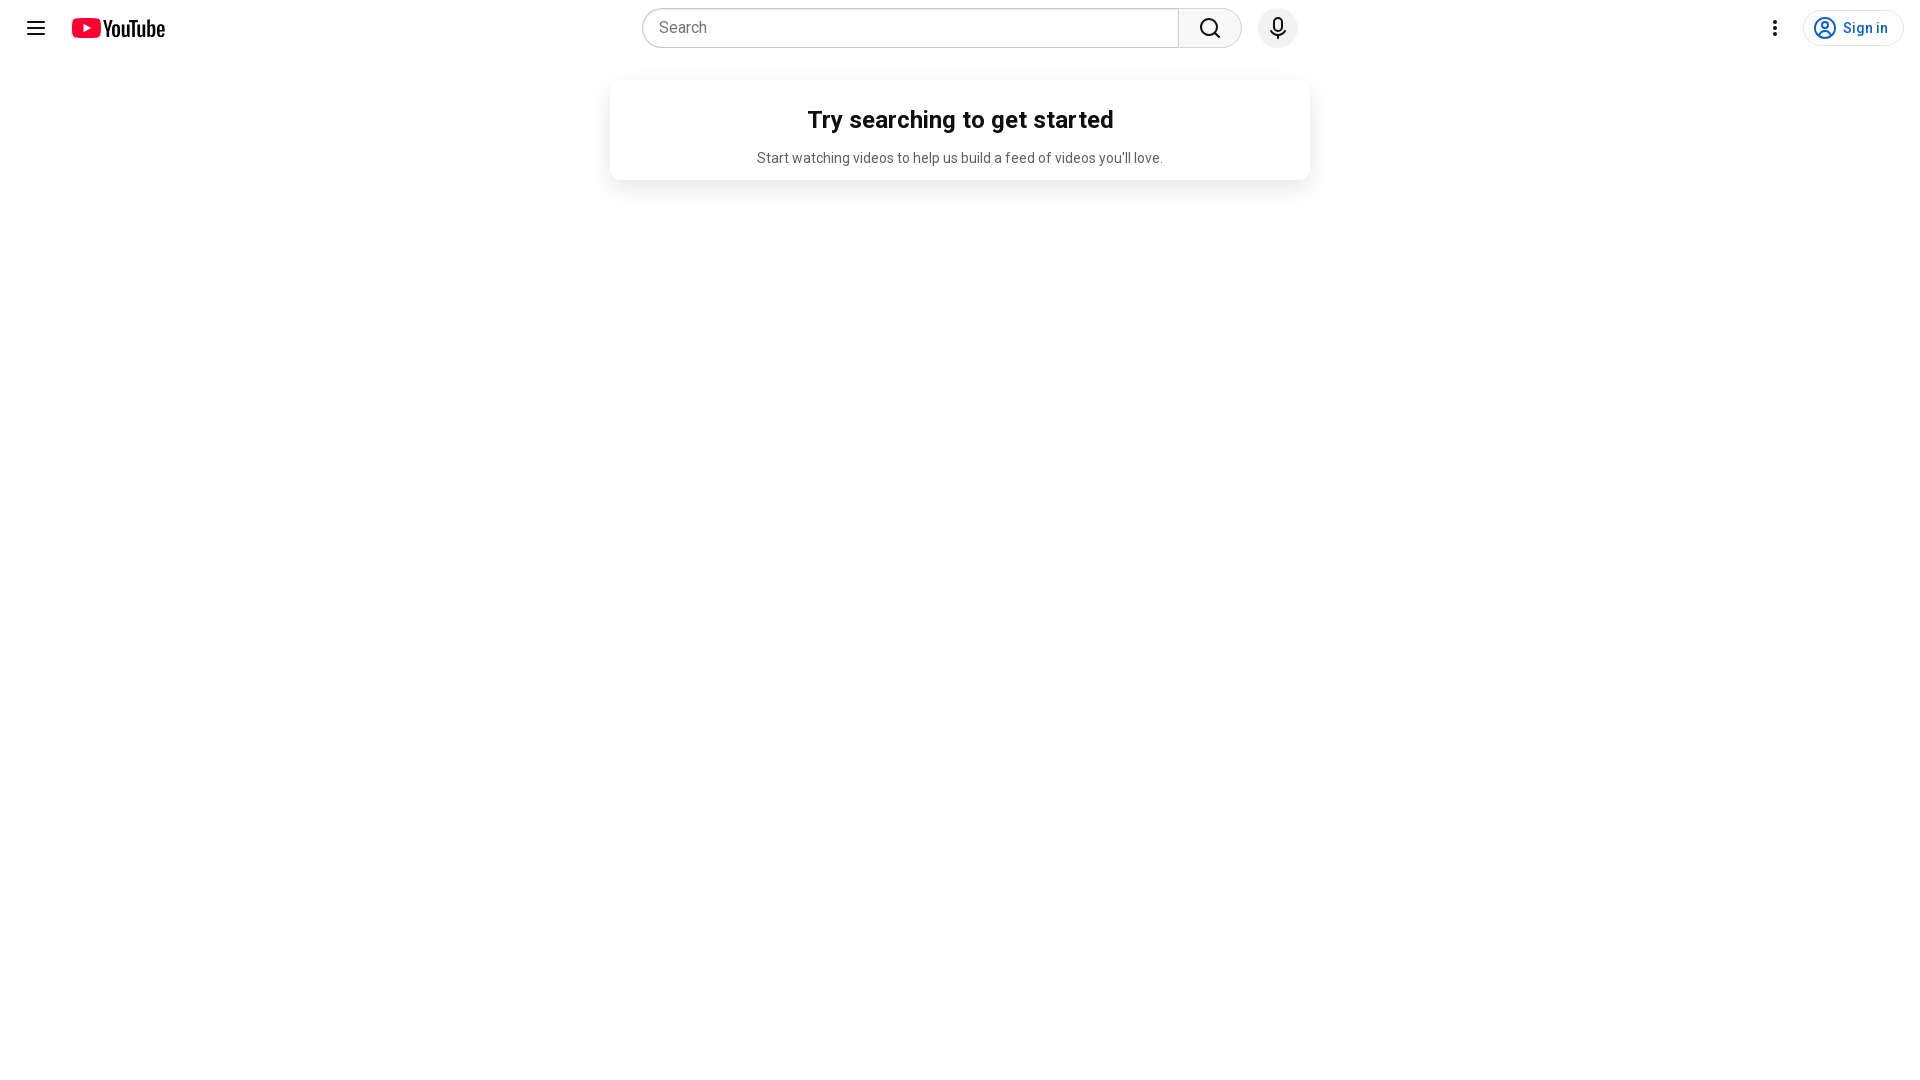

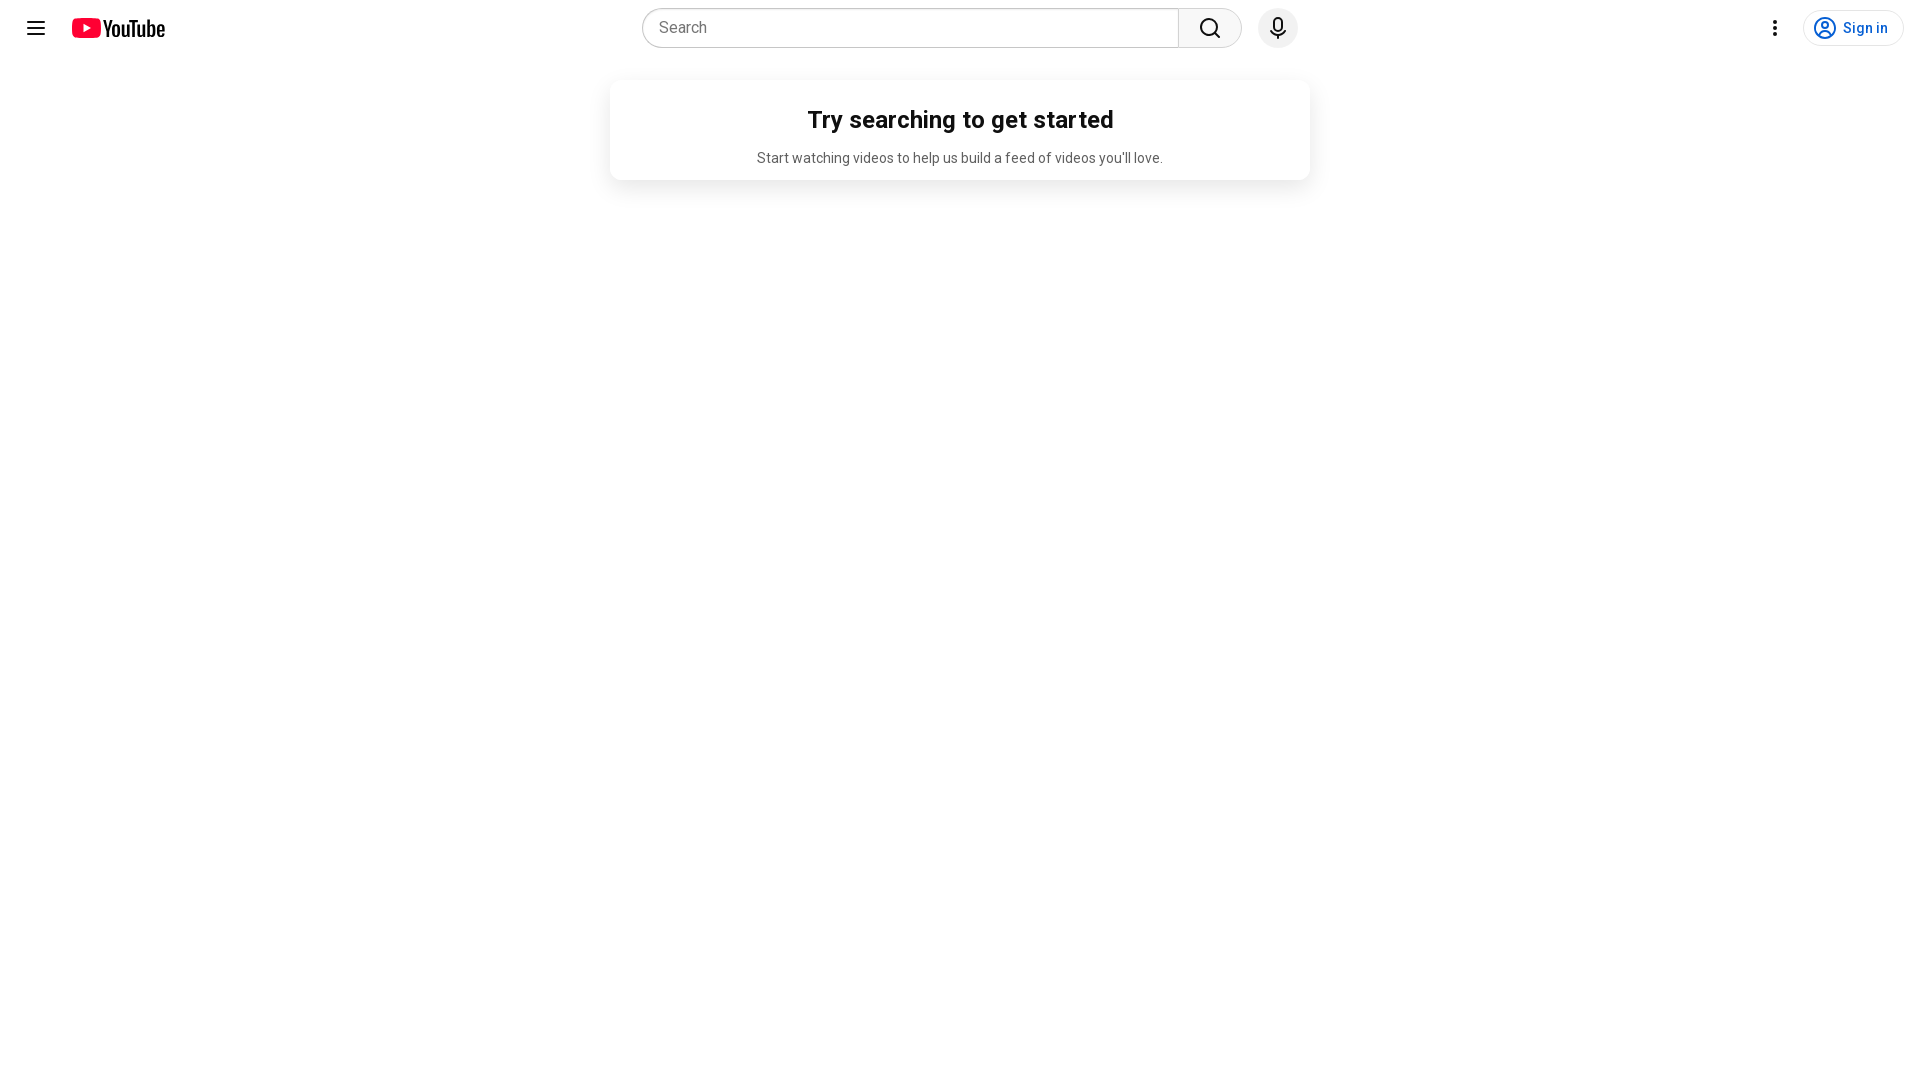